Tests that clicking the static content link makes the top image remain static across page refreshes

Starting URL: http://the-internet.herokuapp.com/dynamic_content

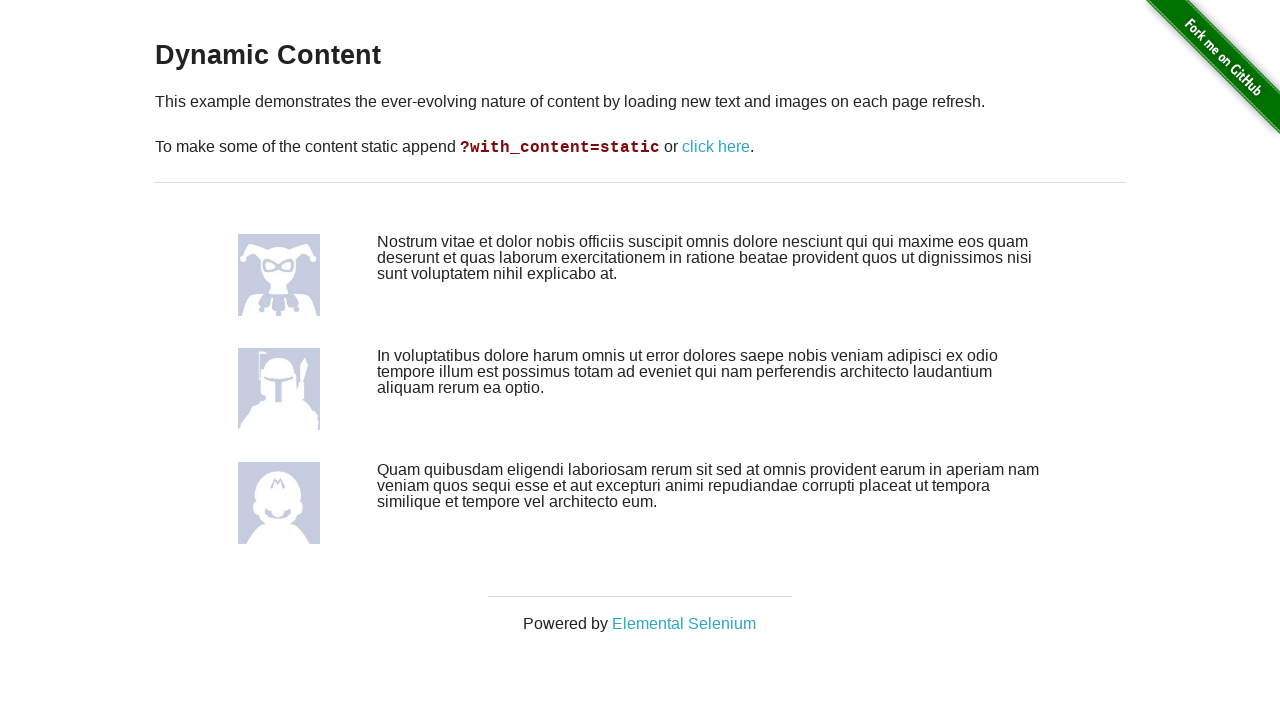

Clicked the static content link at (716, 147) on .example > p > a
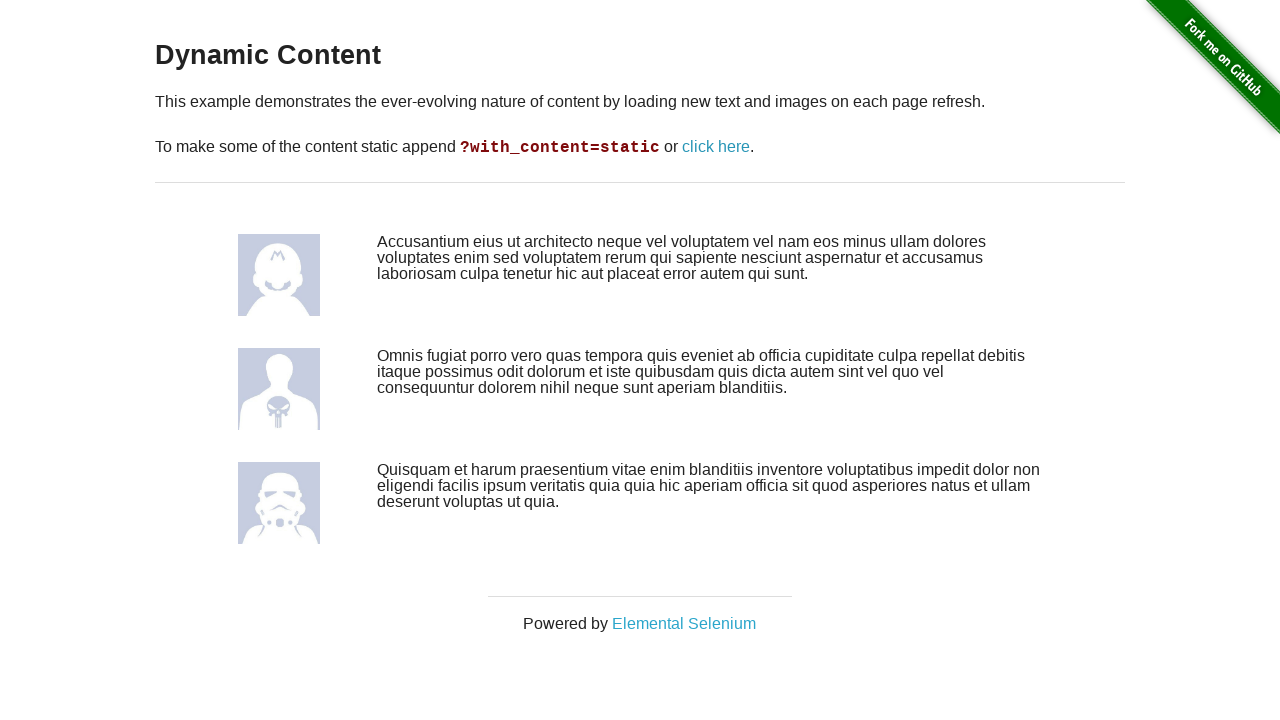

Retrieved top image src attribute before refresh
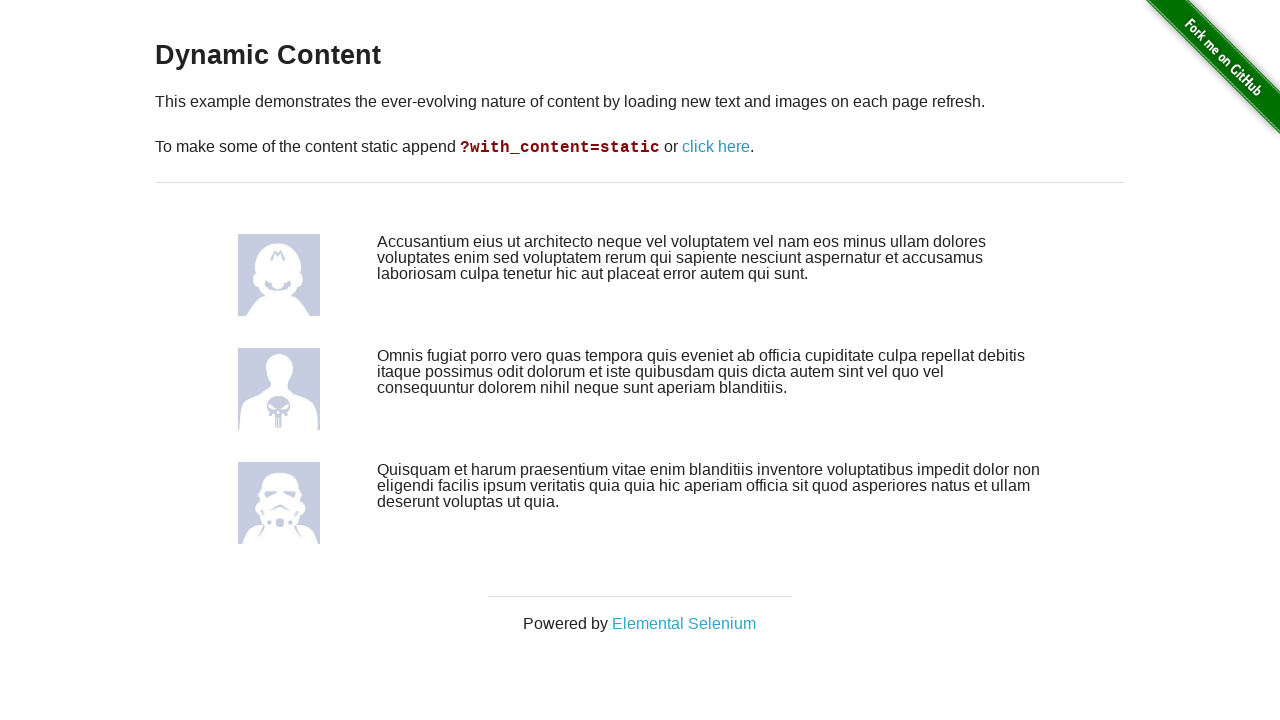

Refreshed the page
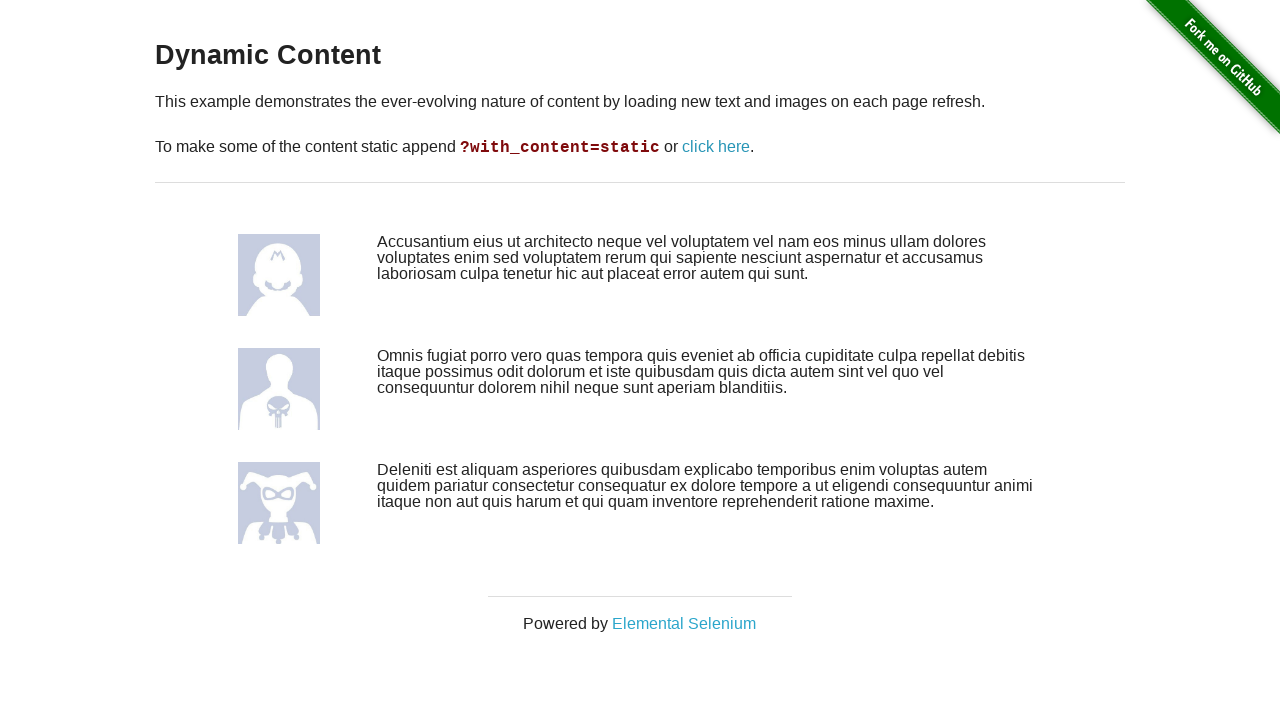

Retrieved top image src attribute after refresh
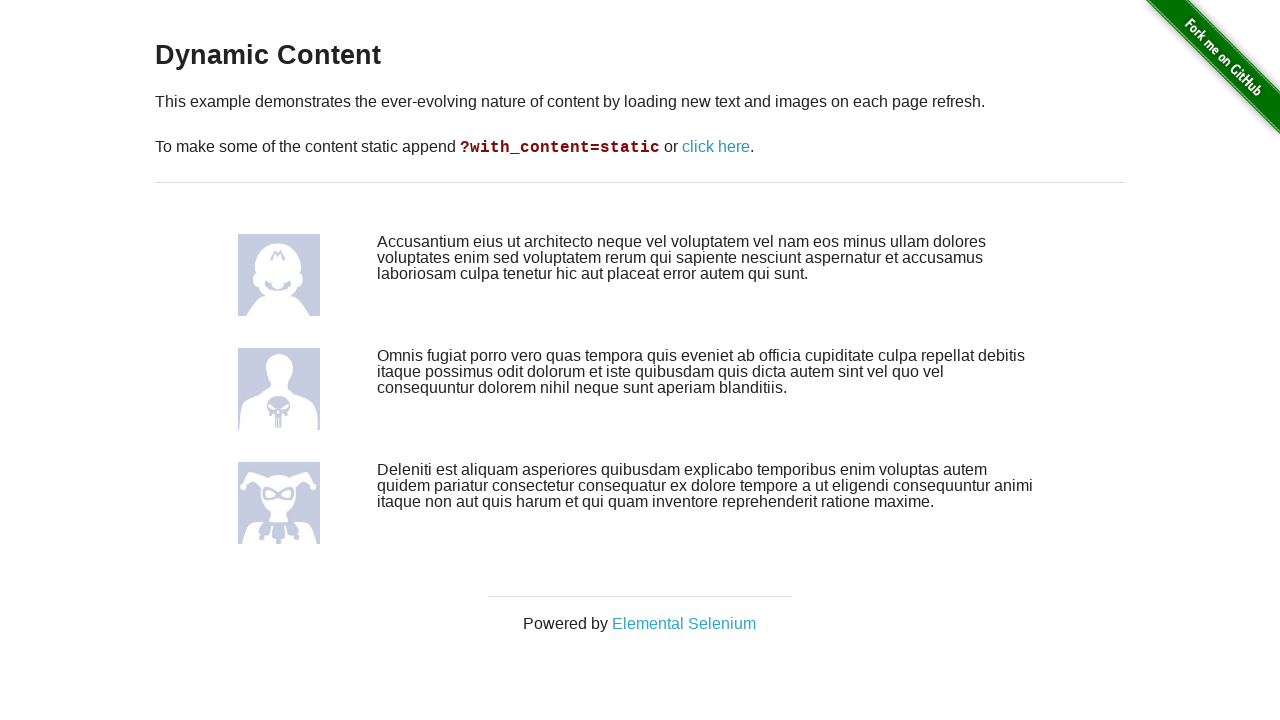

Verified that top image remained static across page refresh
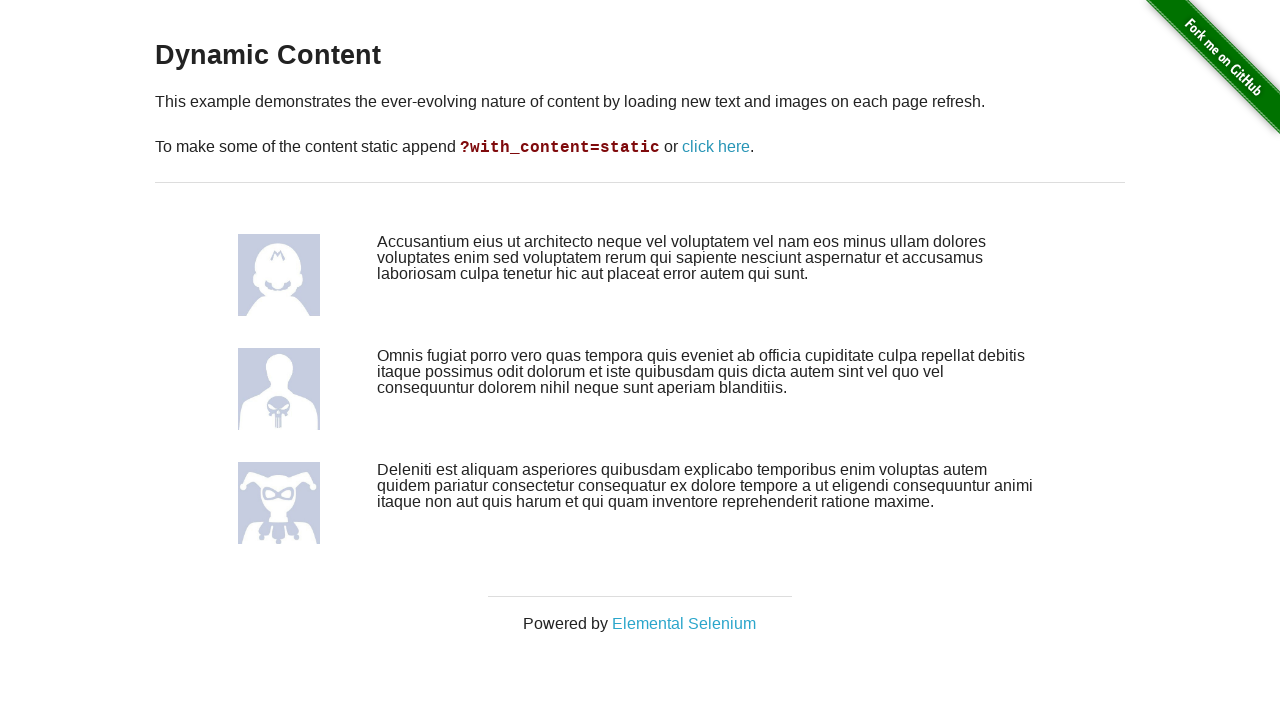

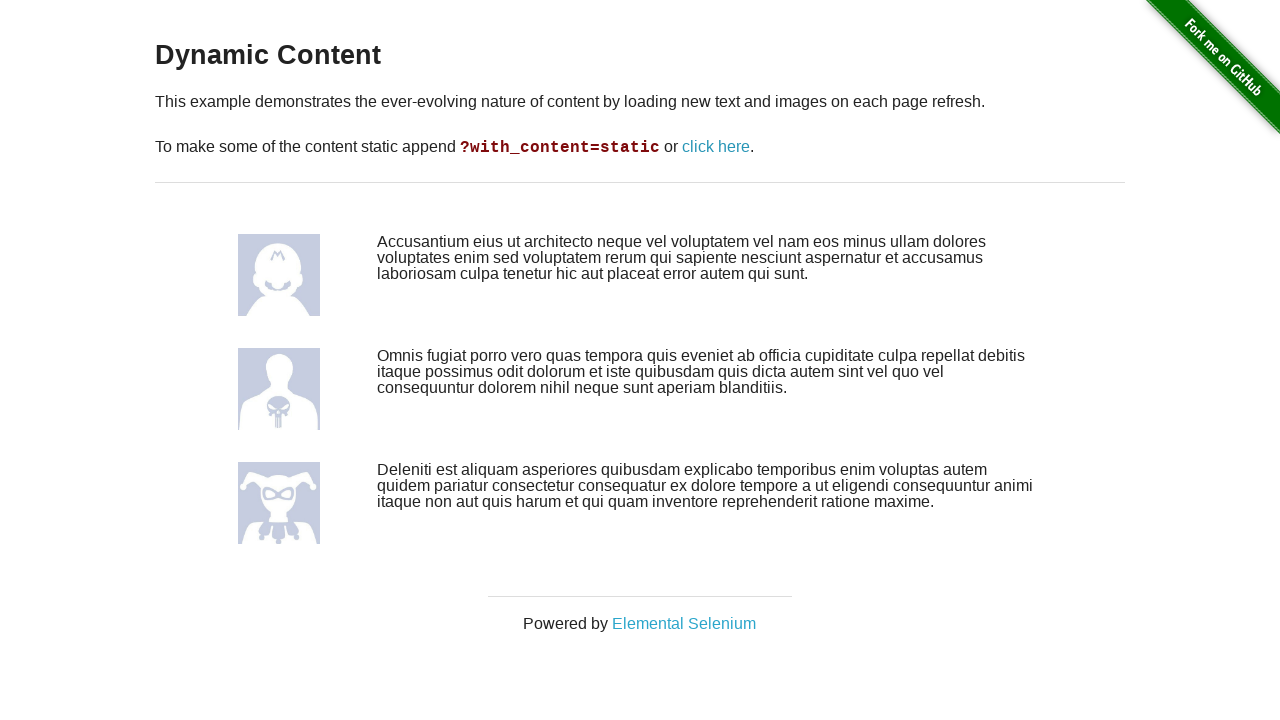